Tests closing a modal popup by waiting for the modal to appear and clicking the Close button

Starting URL: http://the-internet.herokuapp.com/entry_ad

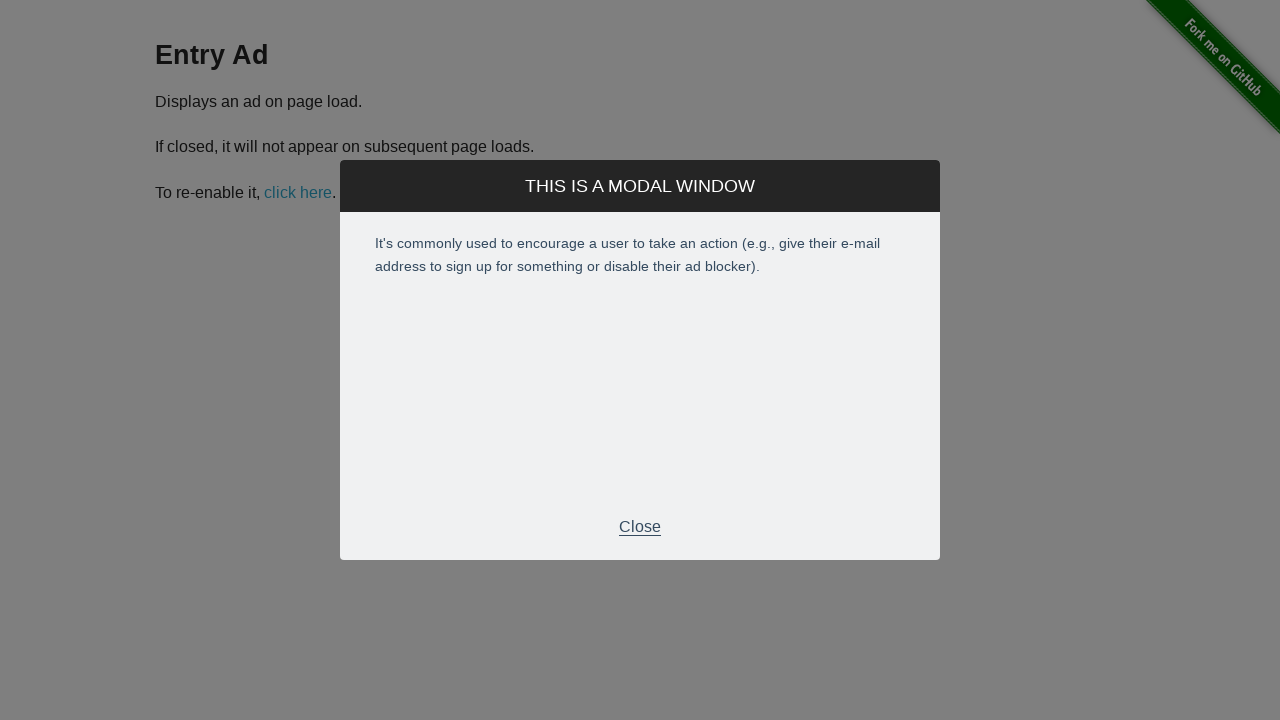

Waited for modal popup to appear
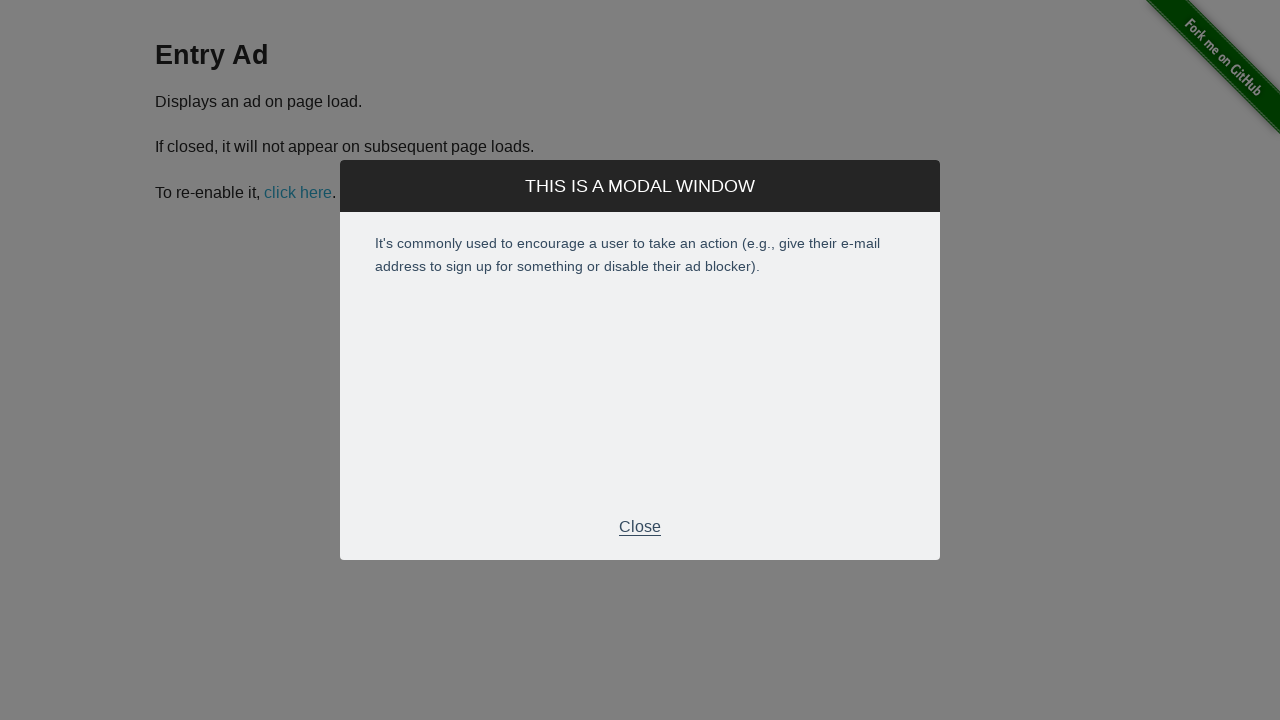

Clicked Close button to dismiss modal popup at (640, 527) on .modal-footer p
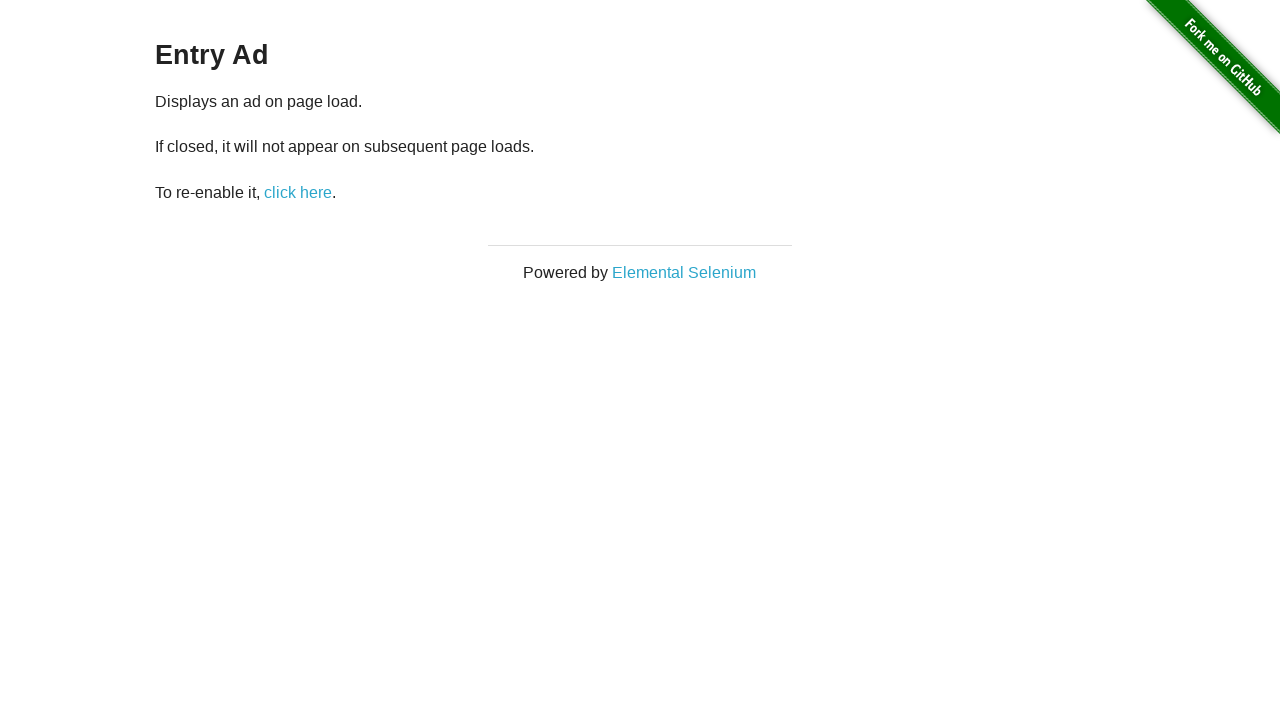

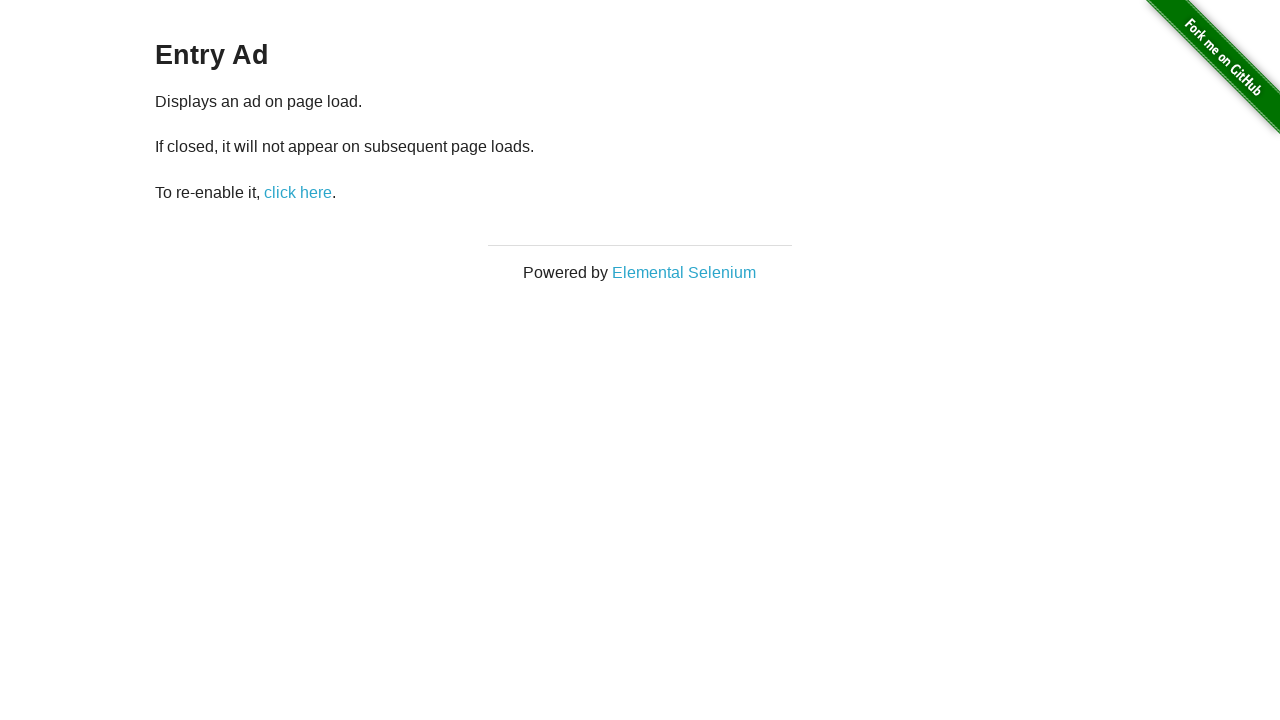